Tests navigation to the downloads section on Python.org and performs a search for a specific Python version

Starting URL: https://www.python.org

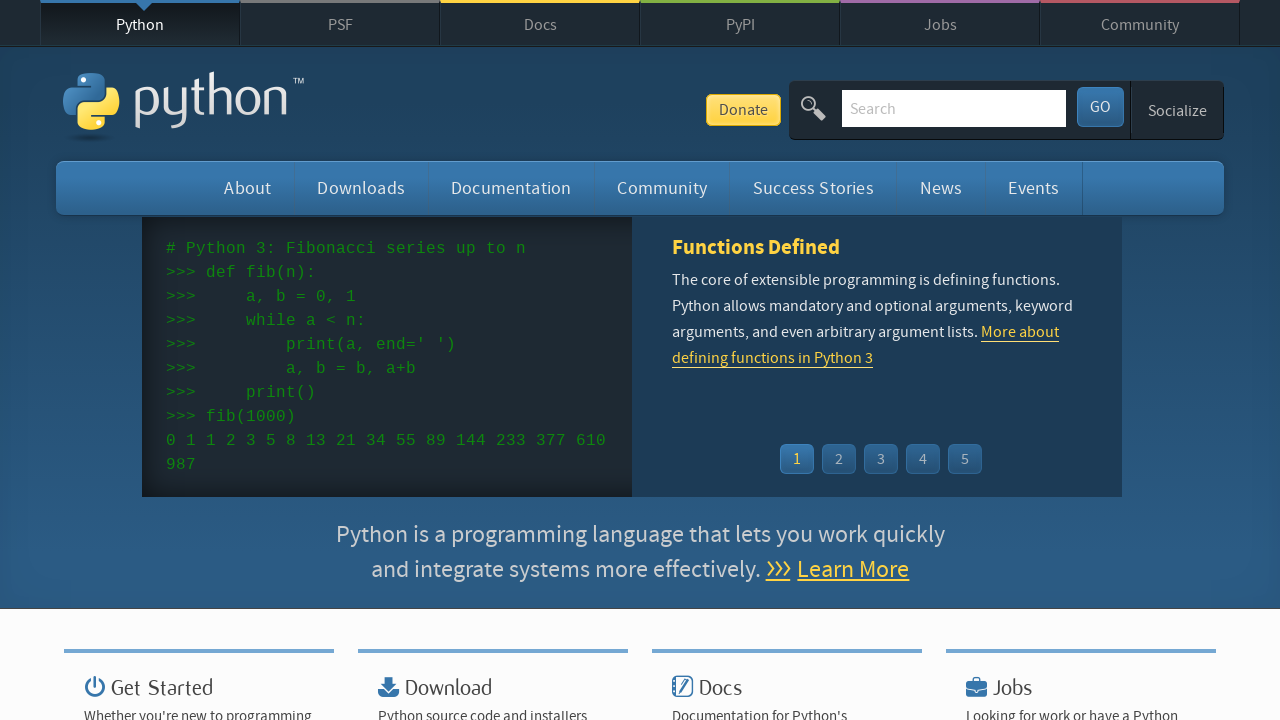

Clicked on the downloads button/link at (361, 188) on #downloads
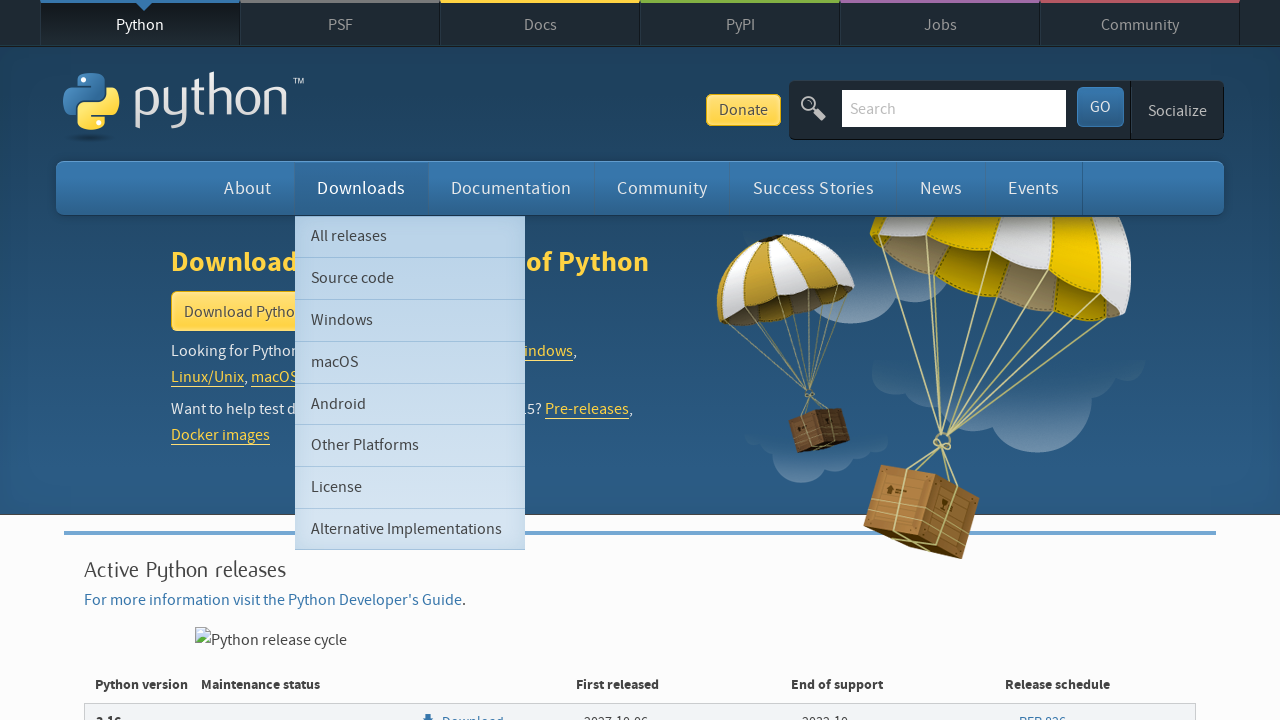

Clicked on the search field at (954, 108) on #id-search-field
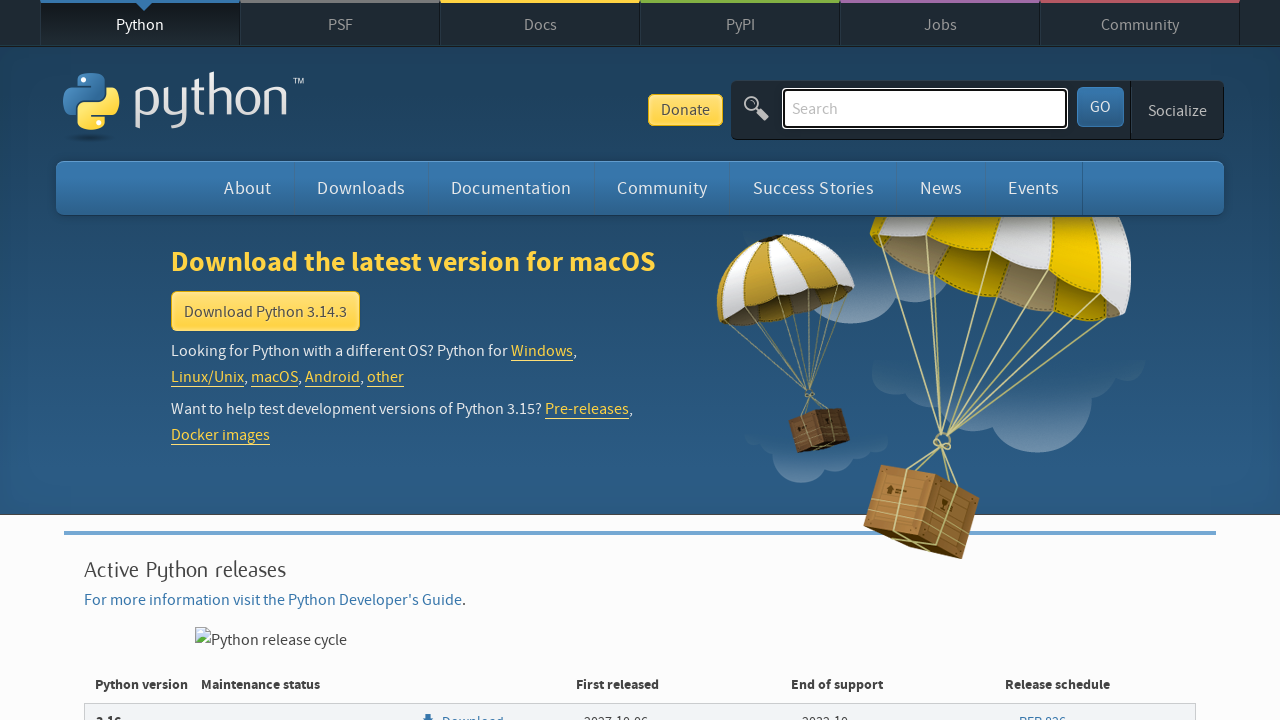

Entered search query 'python 3.11' in search field on #id-search-field
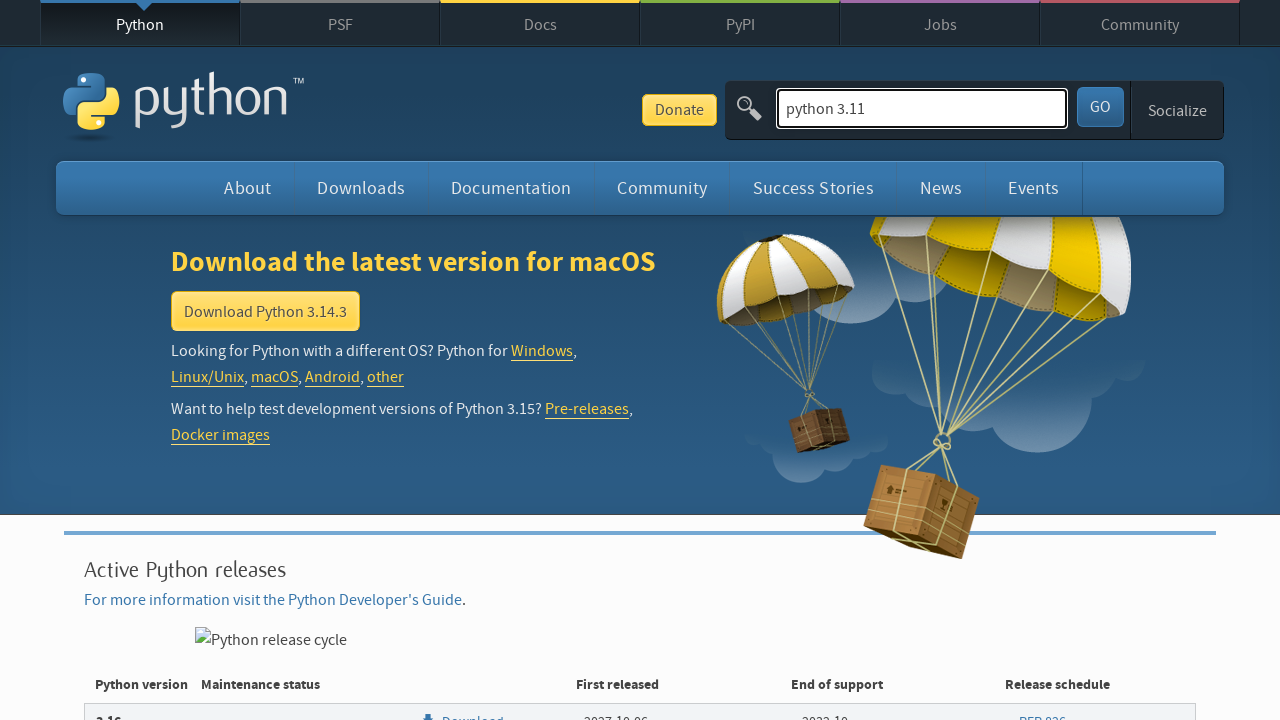

Clicked submit button to search for Python version at (1100, 107) on #submit
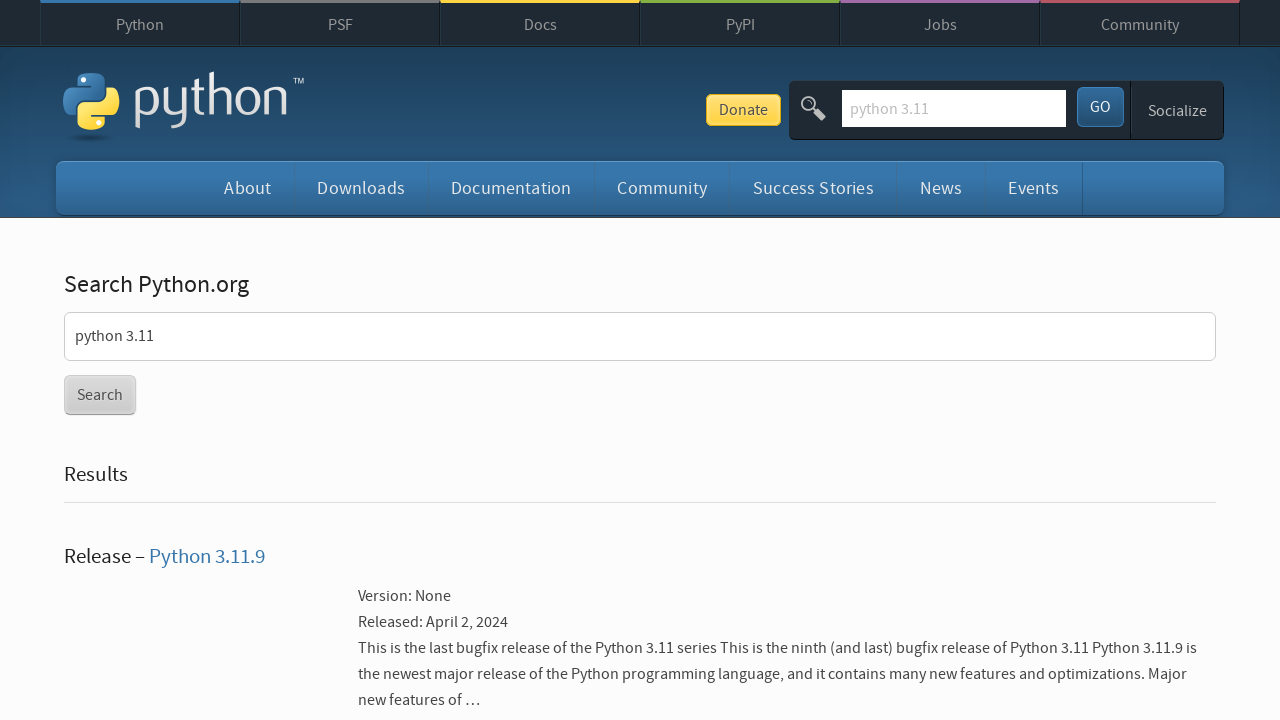

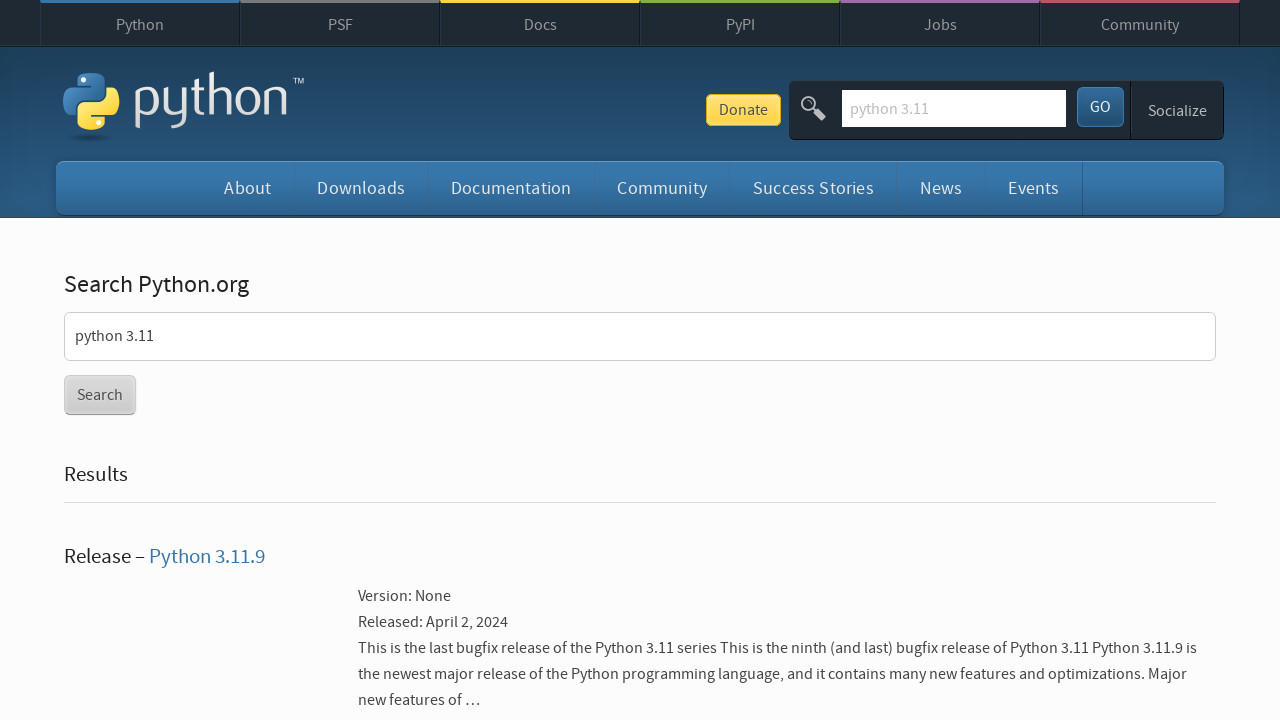